Tests slider/range input functionality by dragging slider handles to adjust minimum and maximum values on a dual-handle slider component

Starting URL: https://leafground.com/drag.xhtml

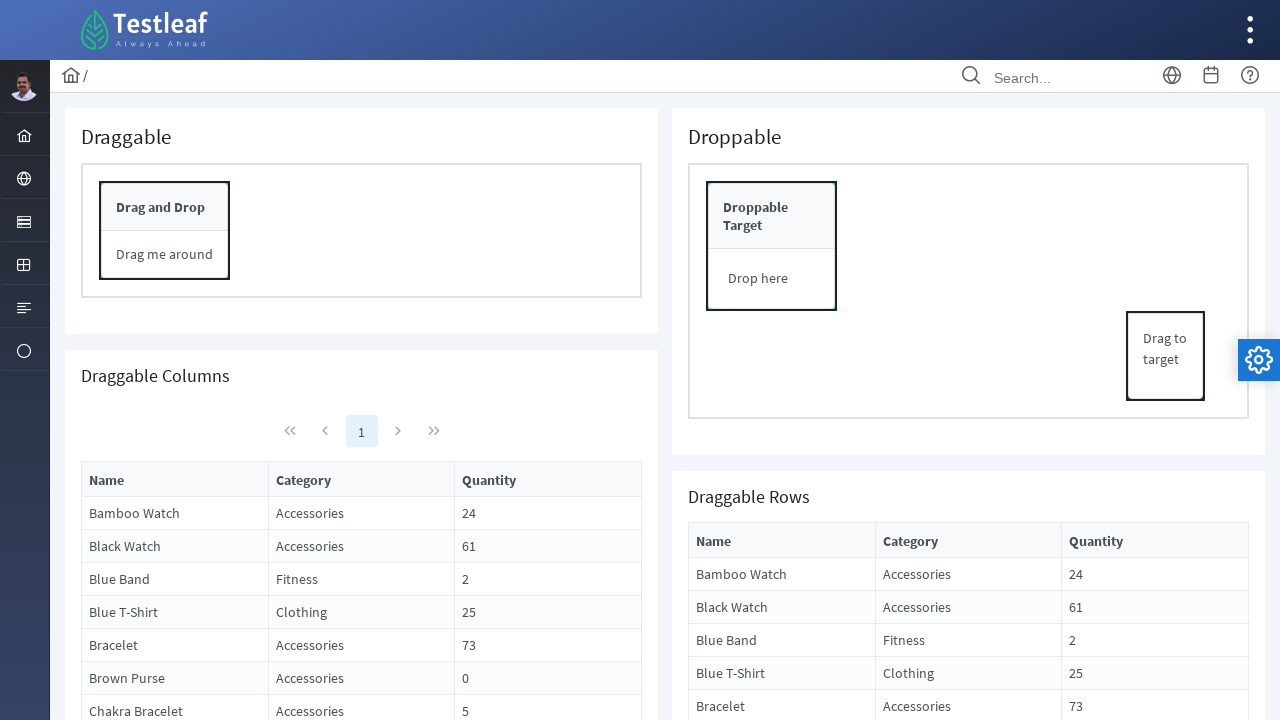

Scrolled to bottom of page to make slider visible
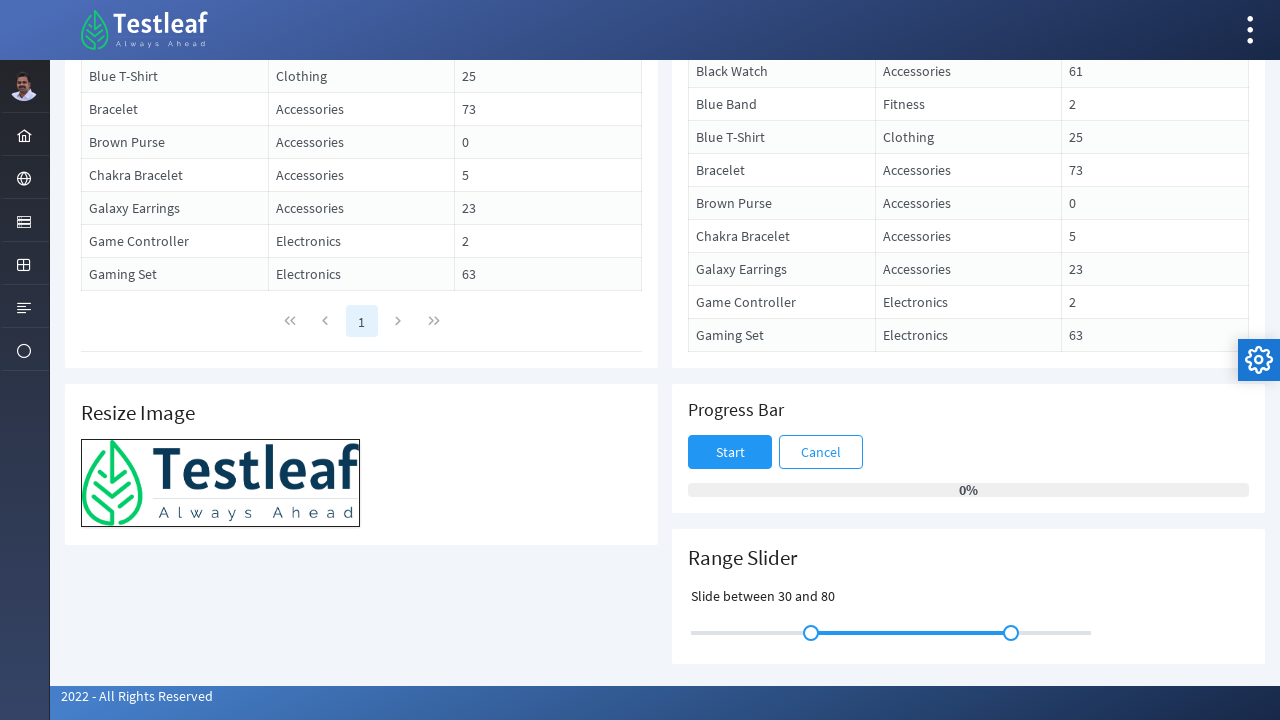

Waited for dual-handle slider to be visible
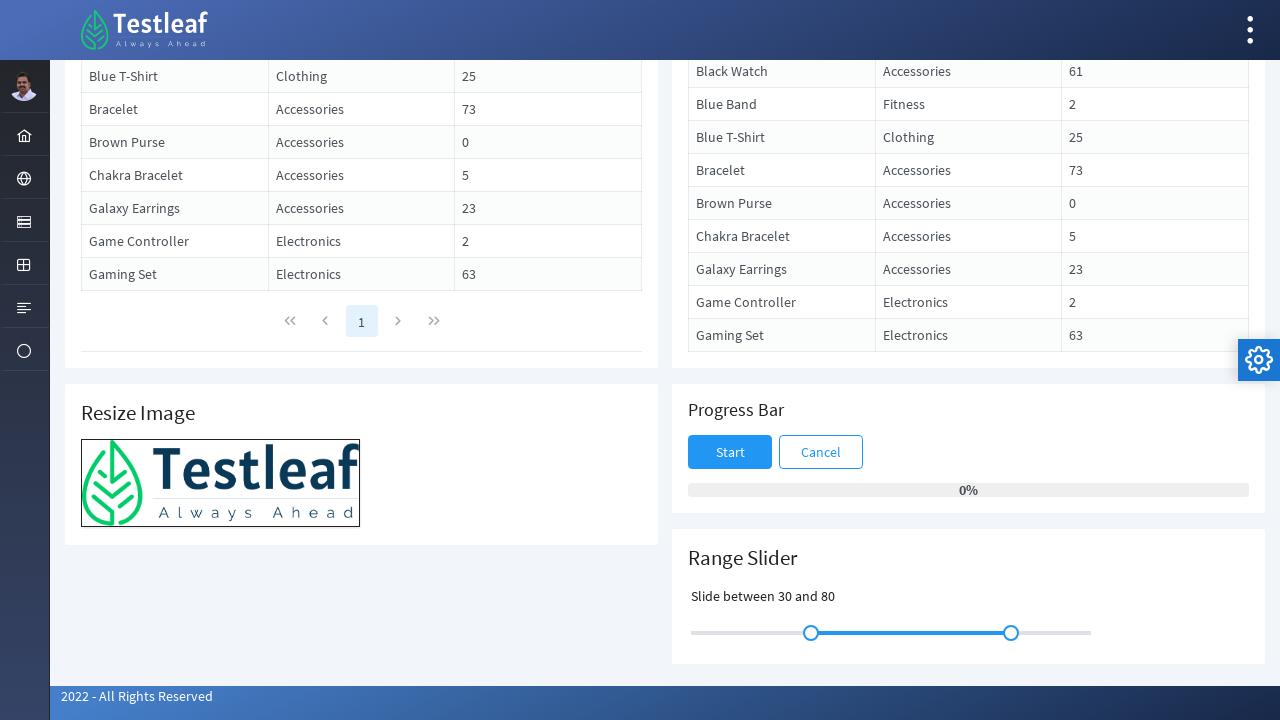

Dragged right slider handle to adjust maximum value at (1090, 627)
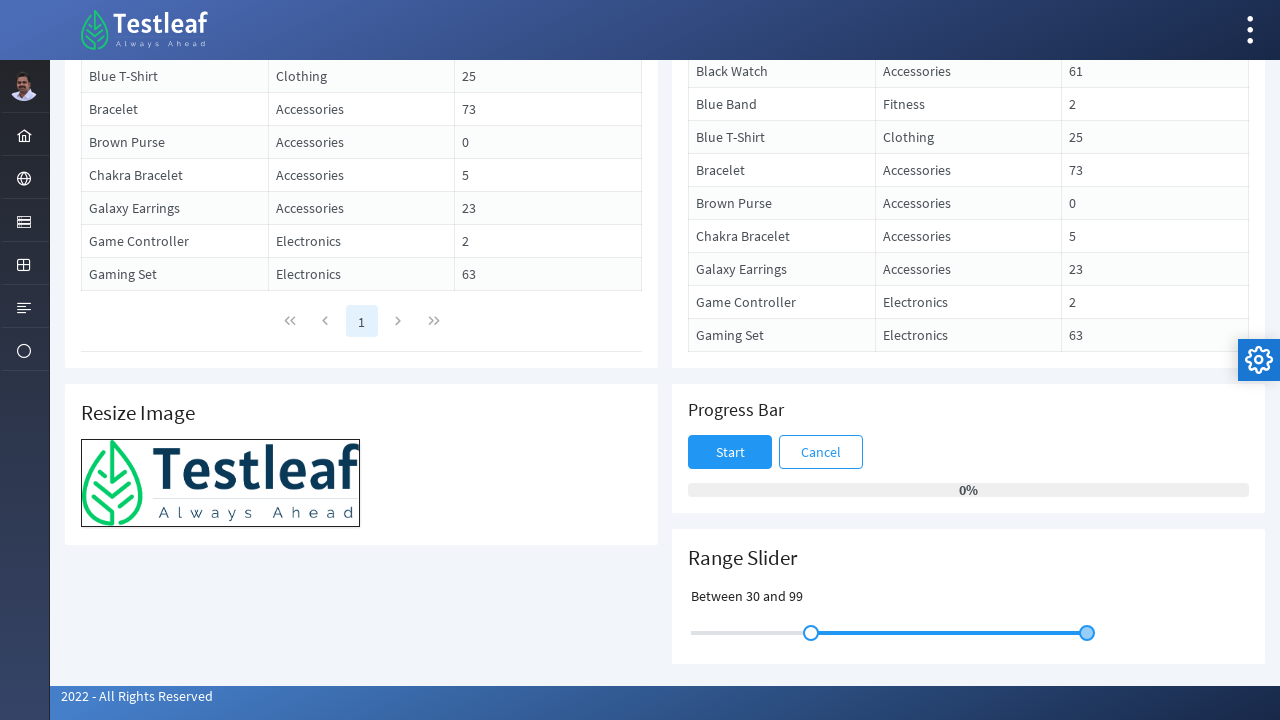

Dragged left slider handle to adjust minimum value at (835, 627)
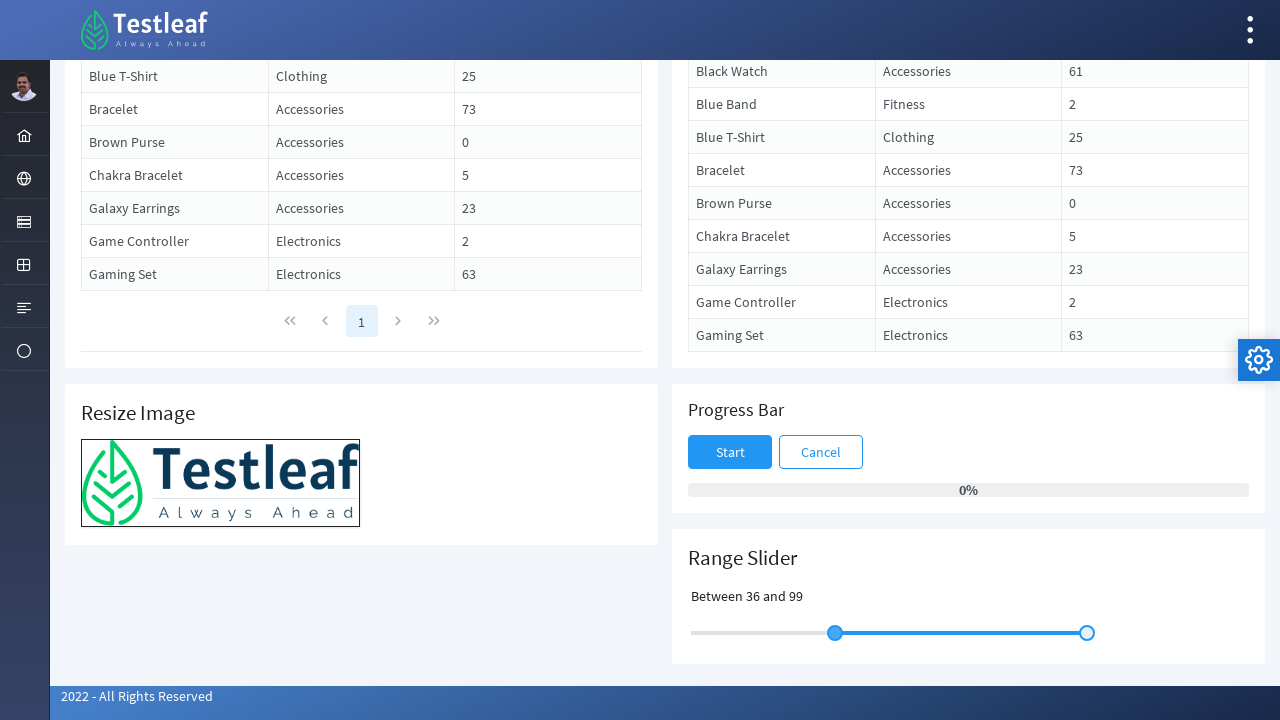

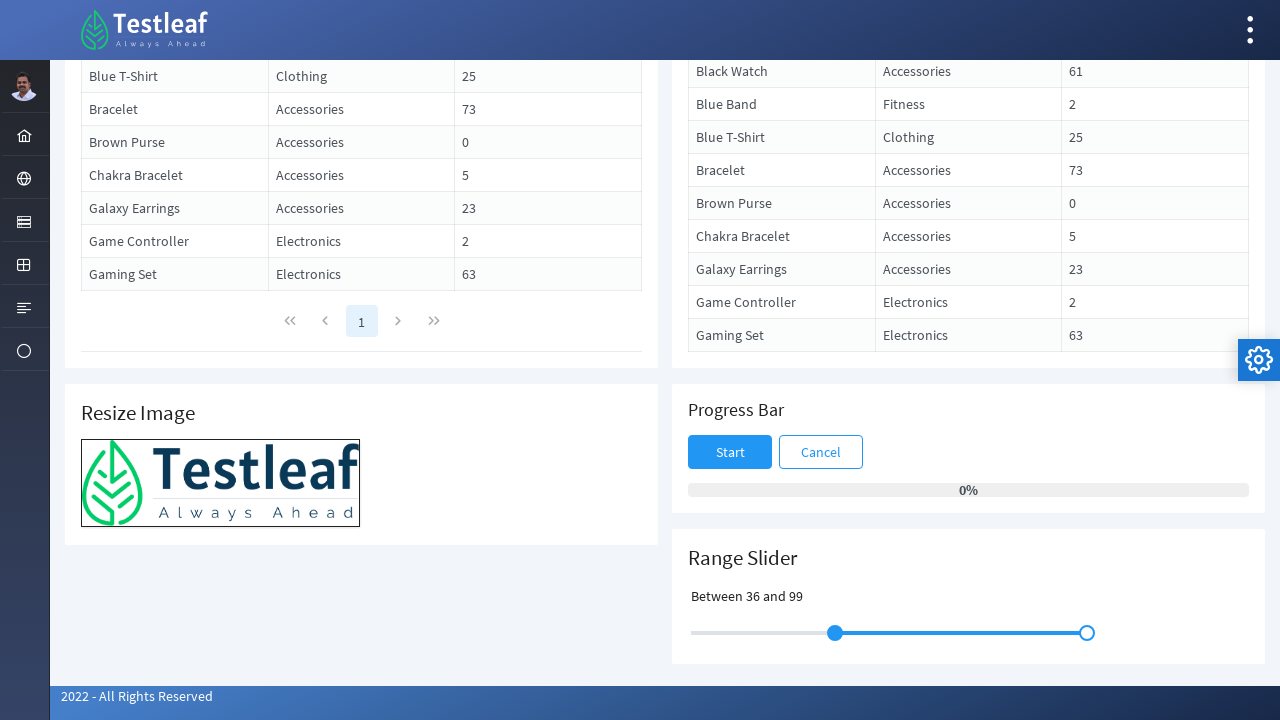